Navigates to Jobs page, searches for "Banking" jobs, clicks on a result, and retrieves the application email address

Starting URL: https://alchemy.hguy.co/jobs/

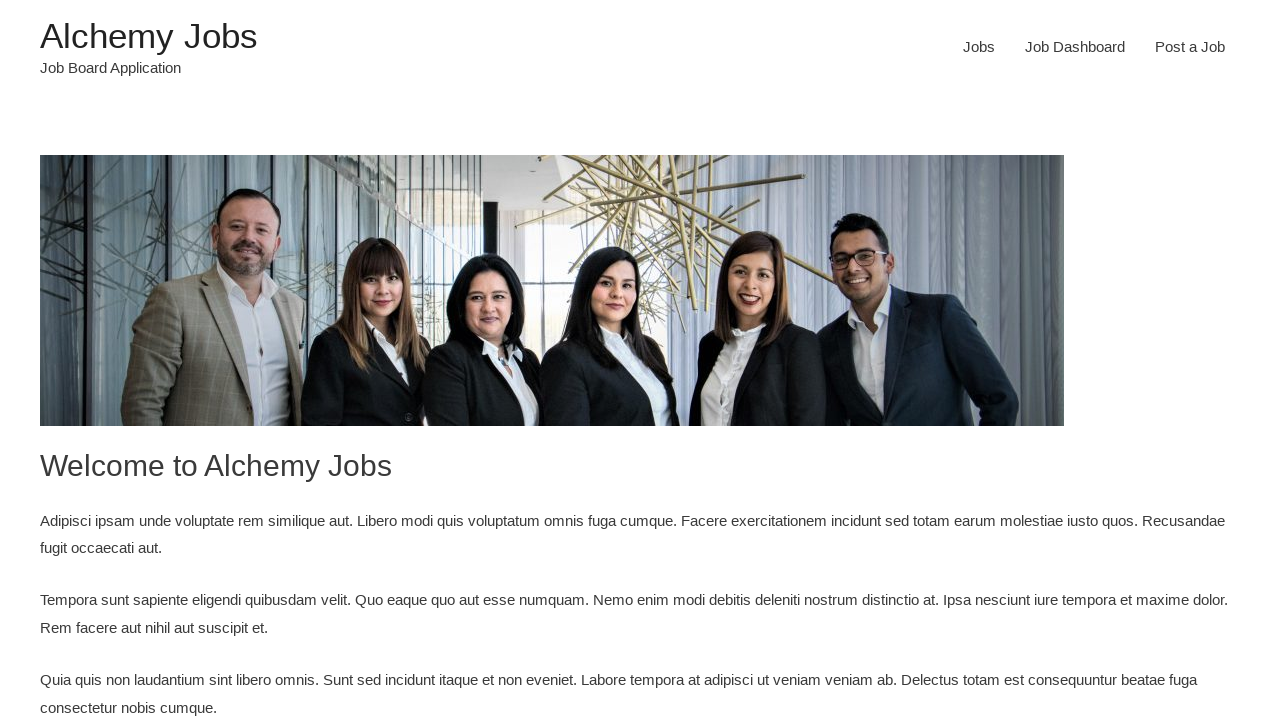

Clicked on Jobs menu item at (979, 47) on xpath=//li//a[text()='Jobs']
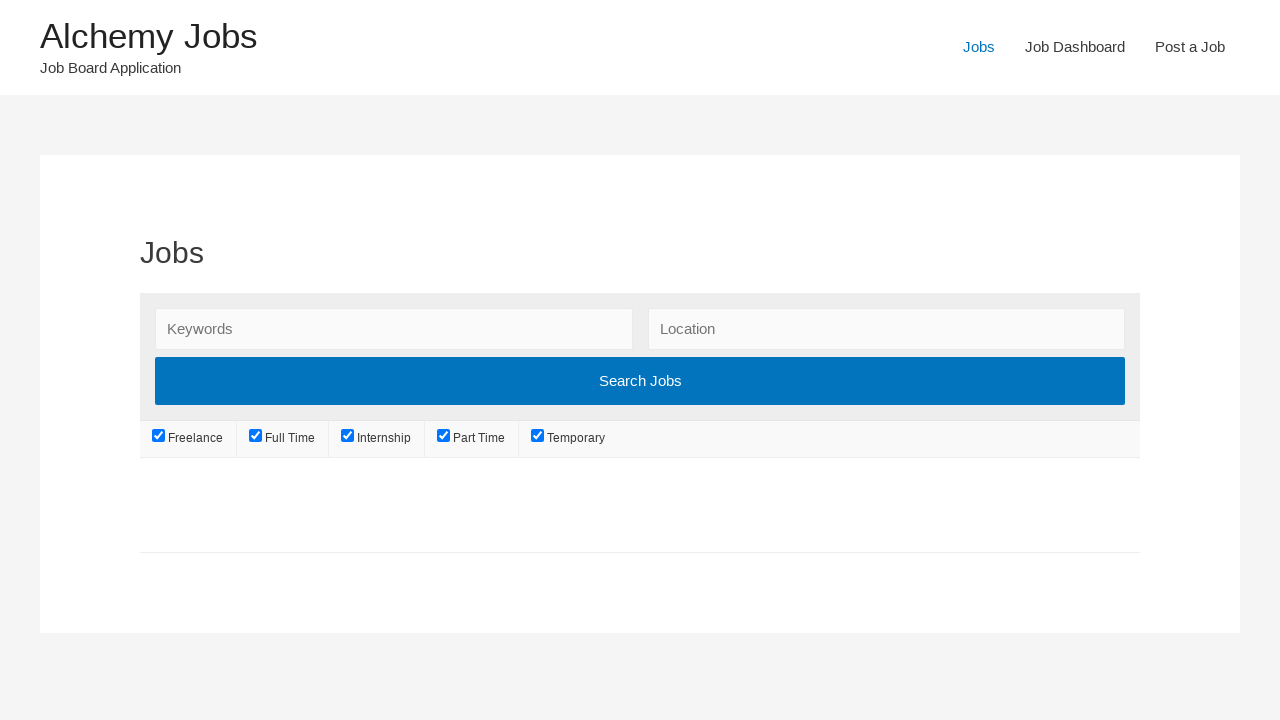

Jobs page loaded
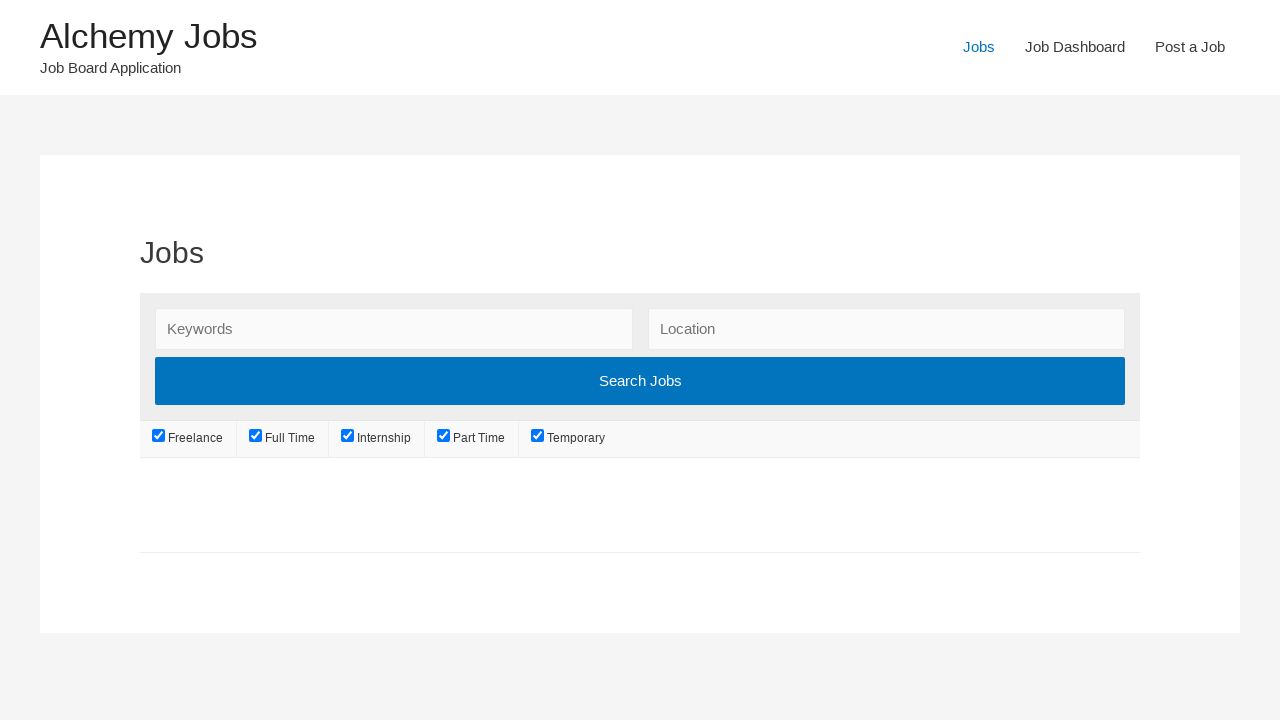

Filled search field with 'Banking' on input#search_keywords
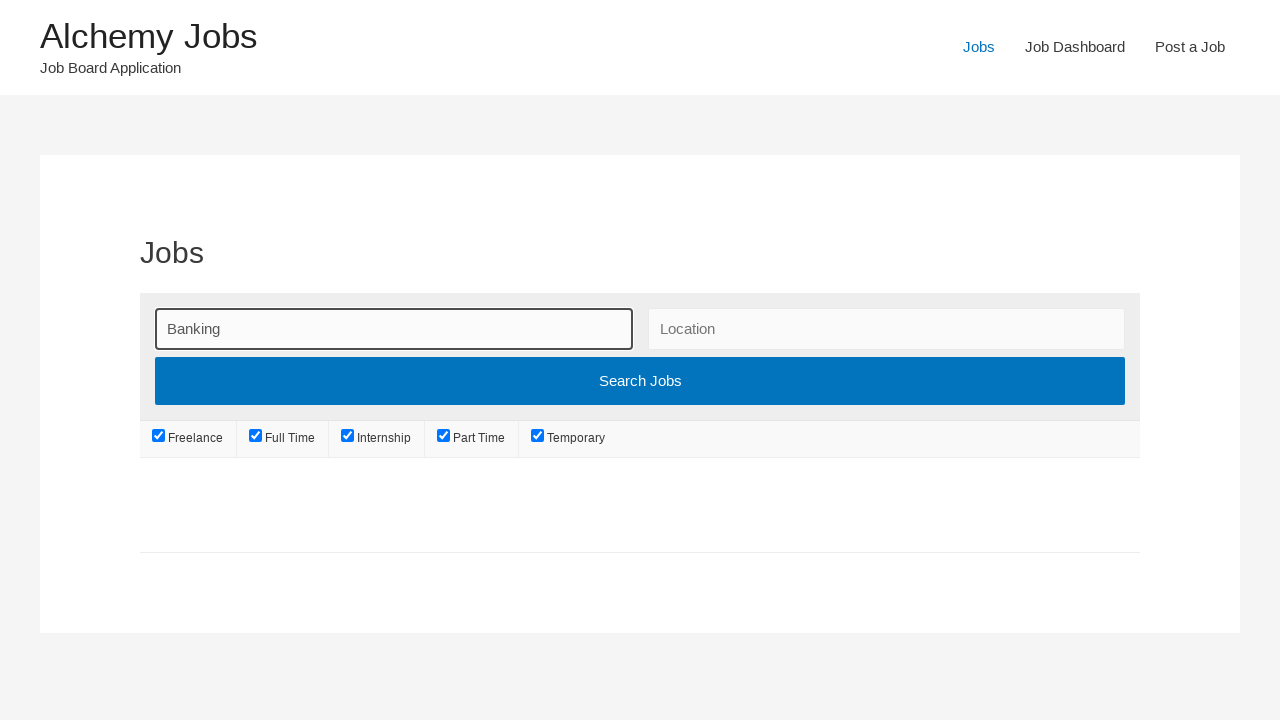

Clicked search button to search for Banking jobs at (640, 381) on xpath=//div[@class='search_submit']//input
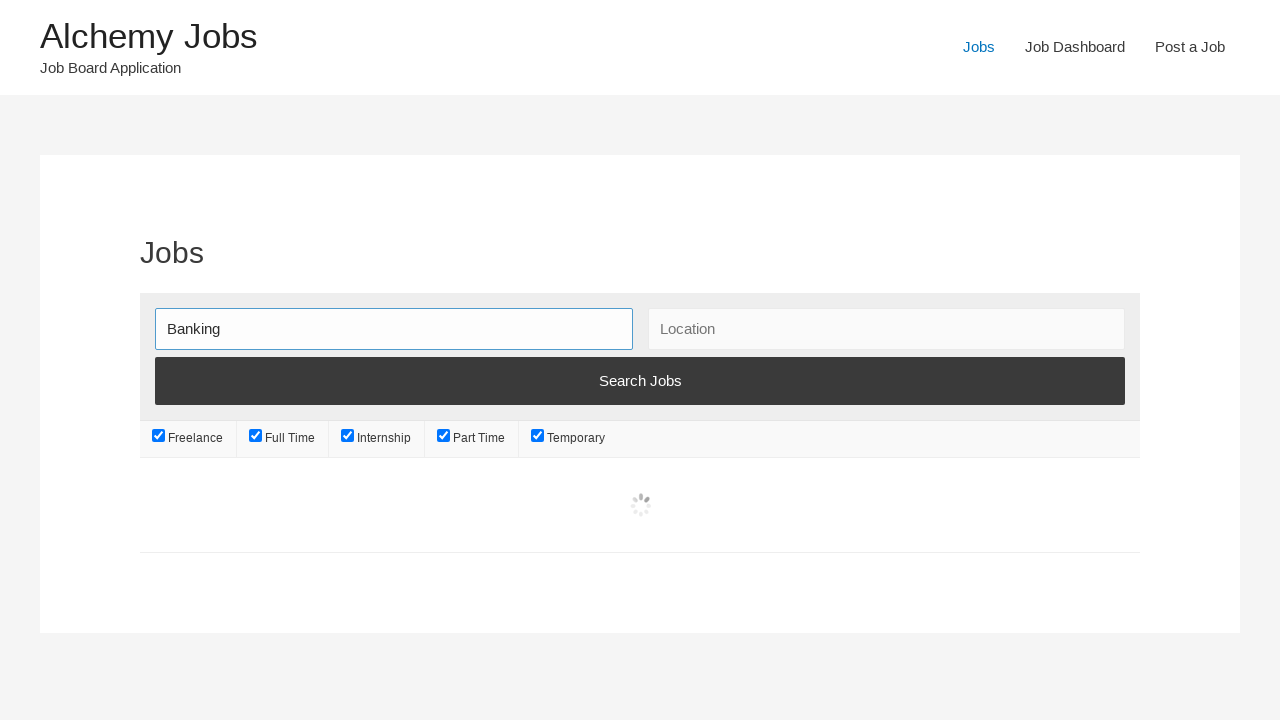

Search results for Banking jobs loaded
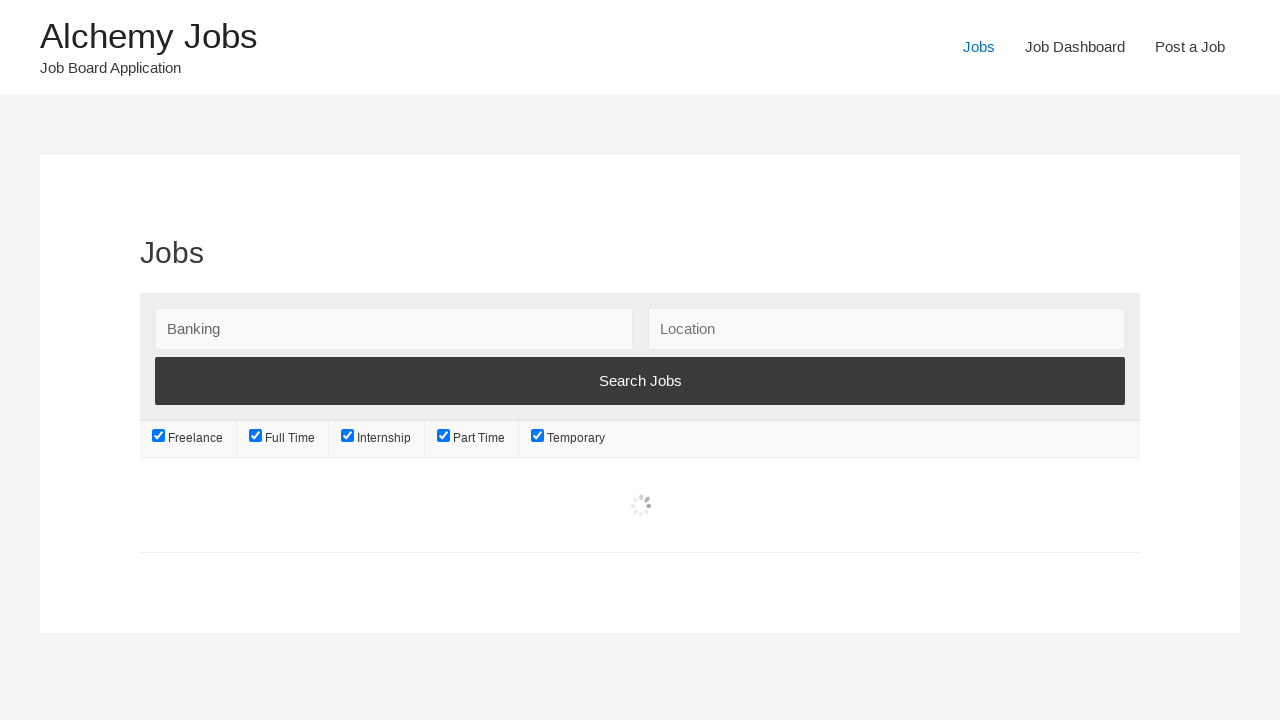

Clicked on second job position result at (433, 574) on (//div[@class='position'])[2]
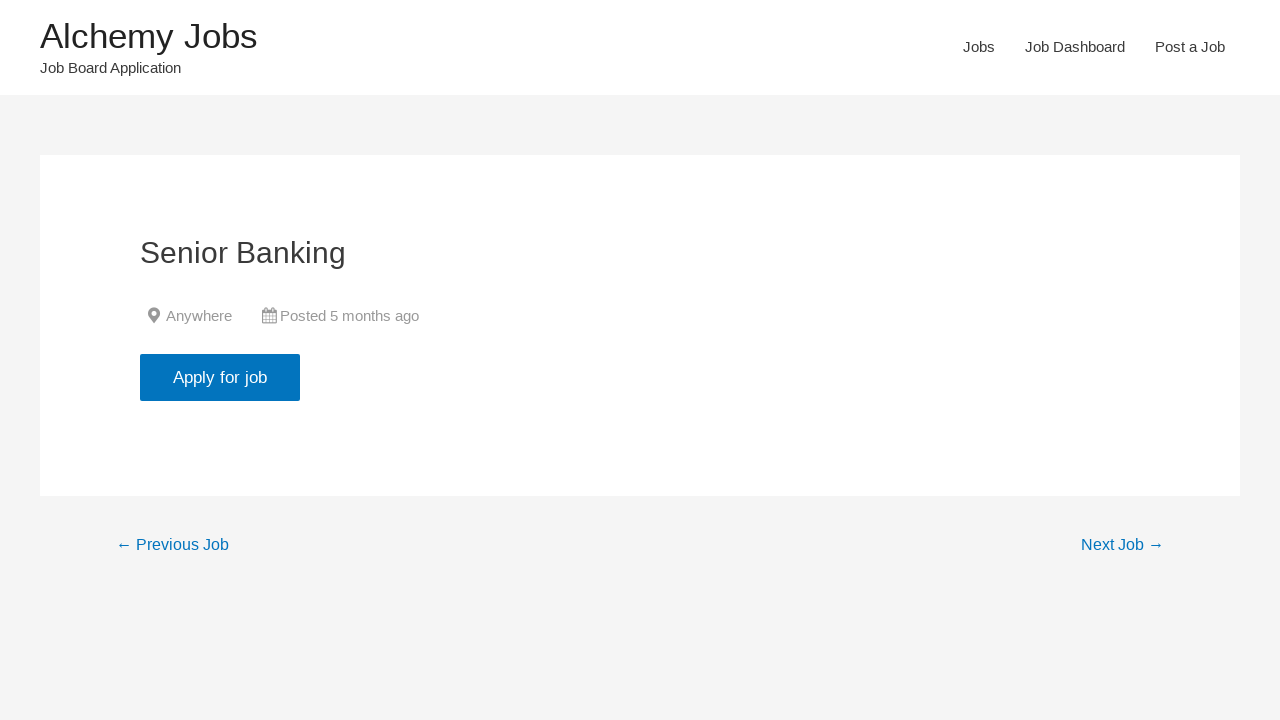

Job details page loaded
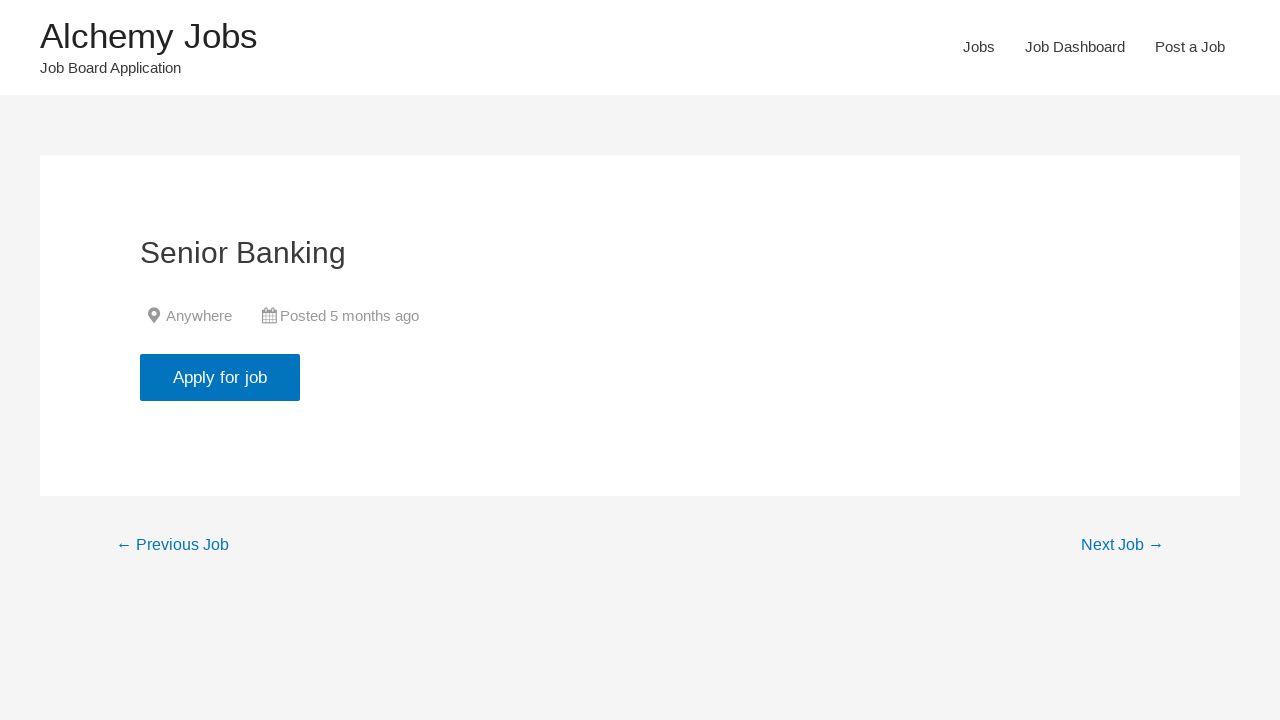

Clicked apply button at (220, 377) on input.application_button.button
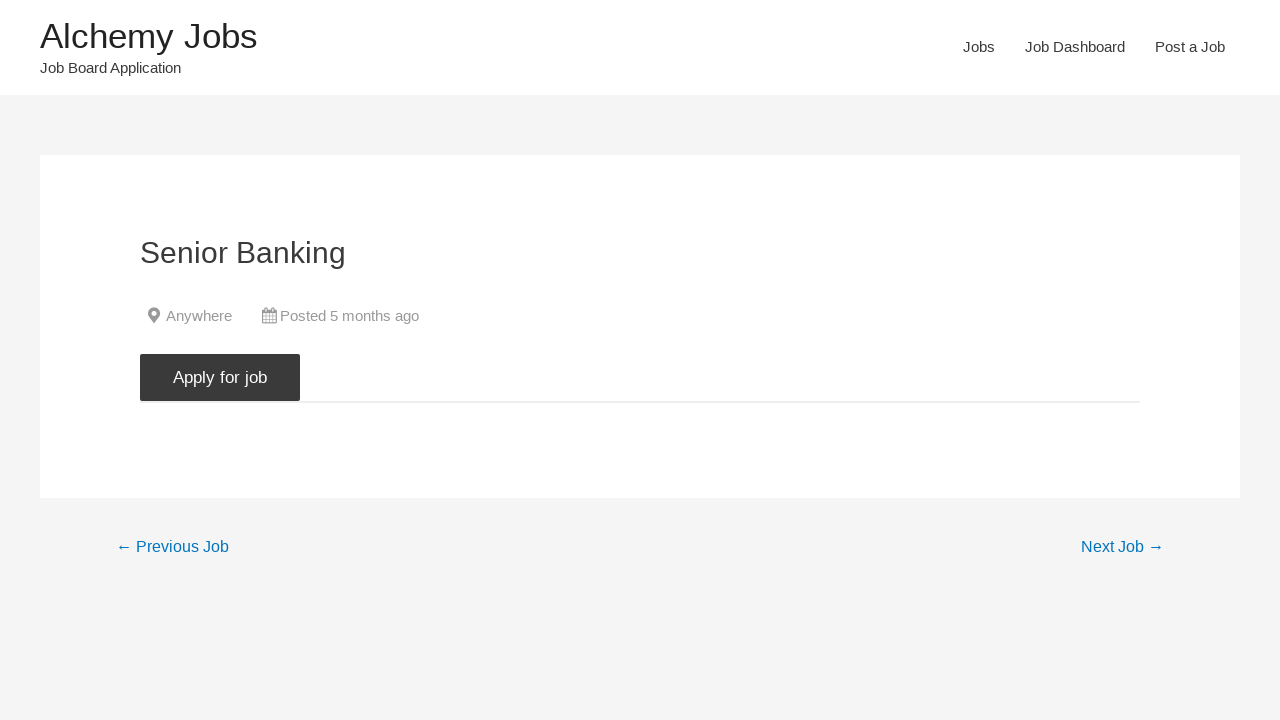

Application form loaded
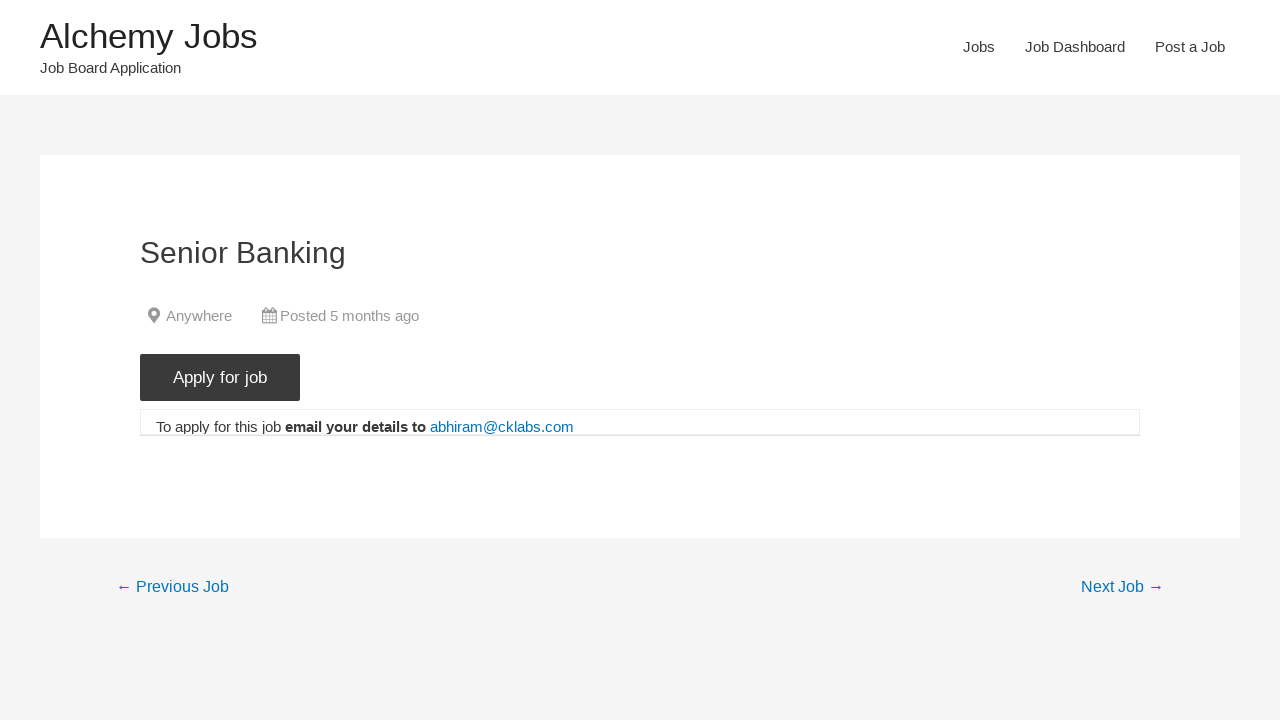

Retrieved application email address: abhiram@cklabs.com
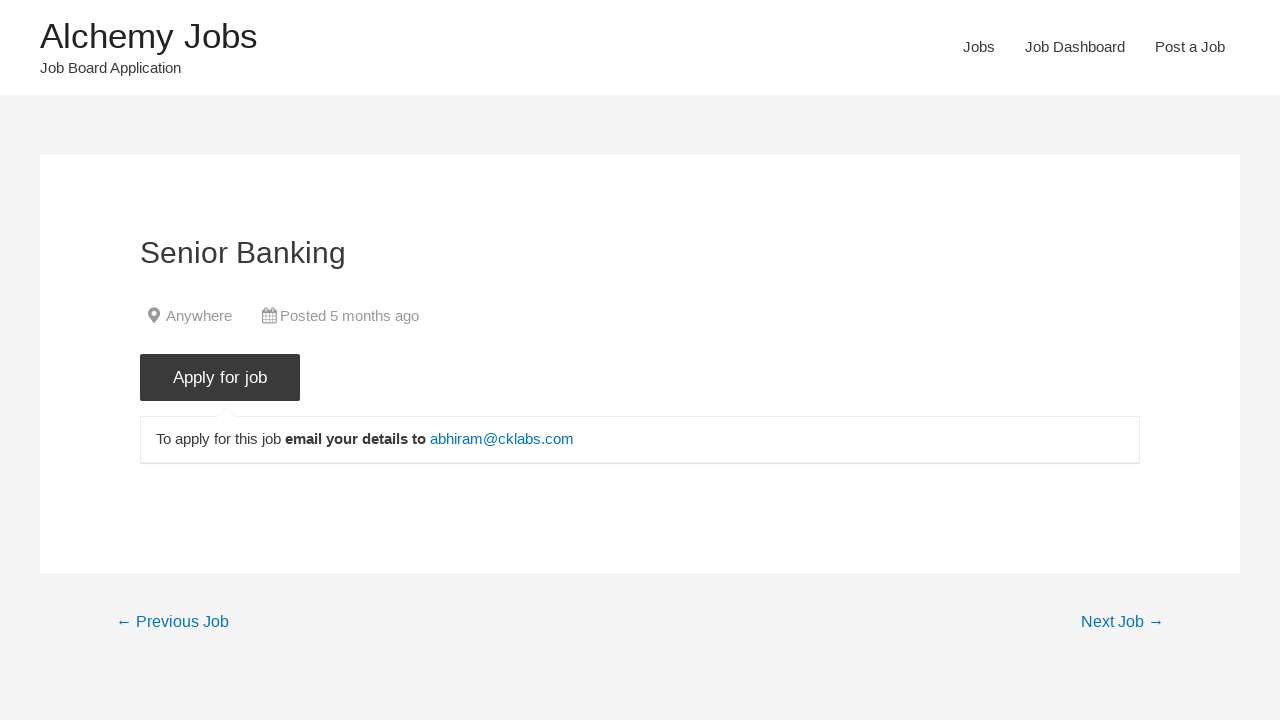

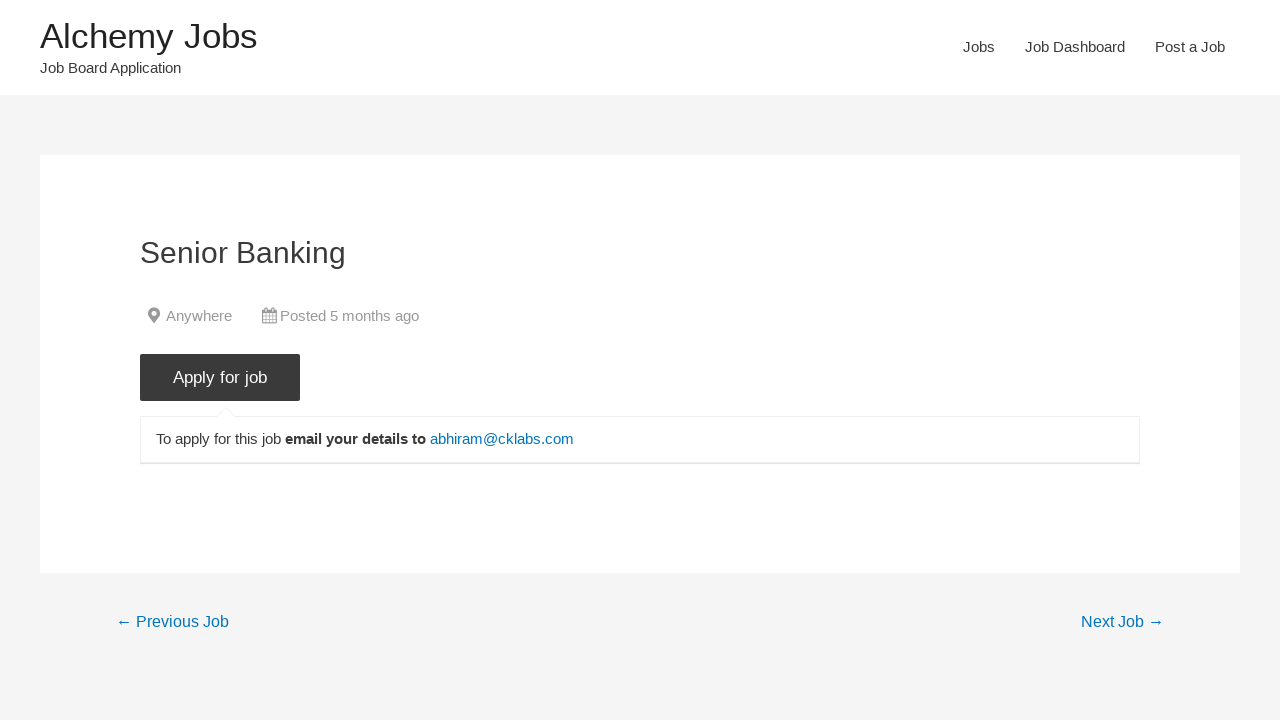